Opens a new window and verifies text content in the child window

Starting URL: https://demoqa.com/browser-windows

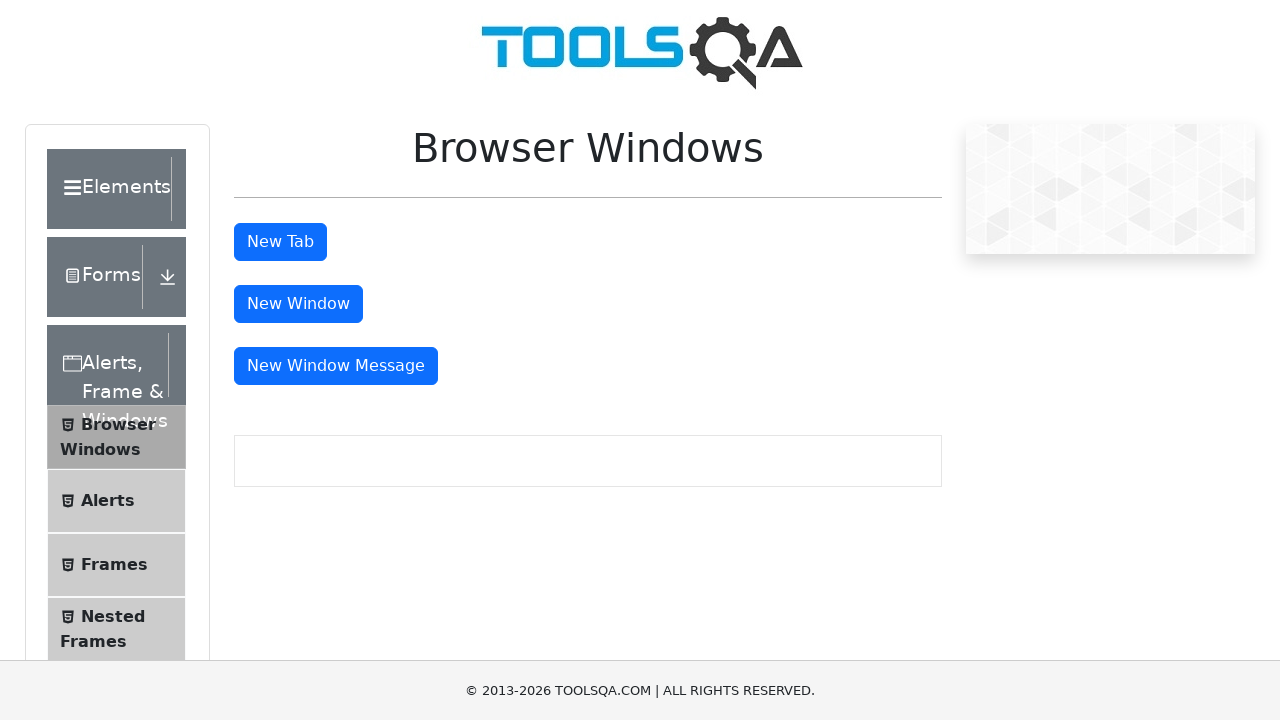

Clicked button to open new window at (298, 304) on #windowButton
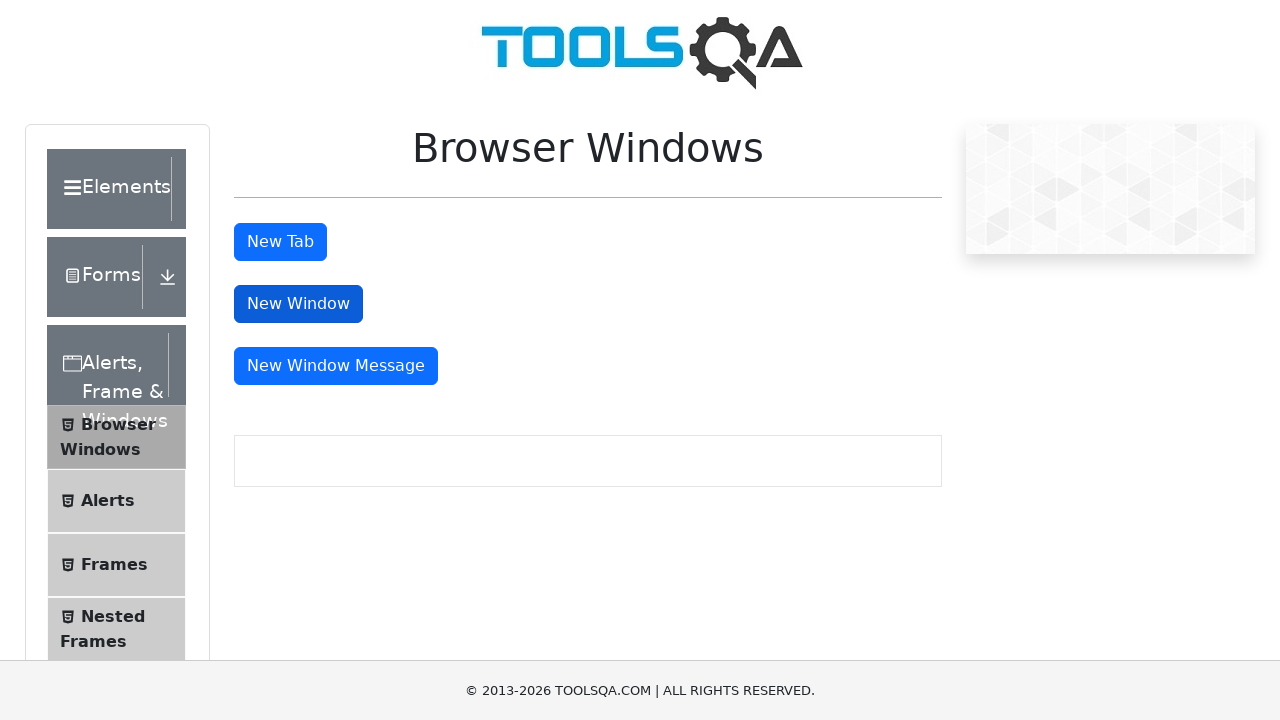

New window opened and captured
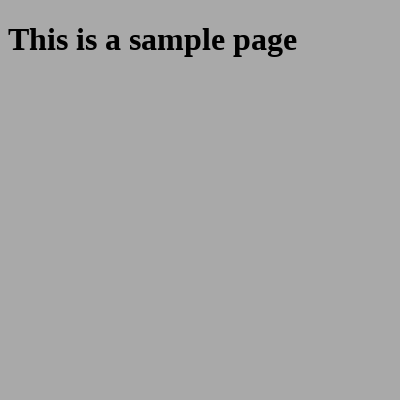

Retrieved heading text from child window
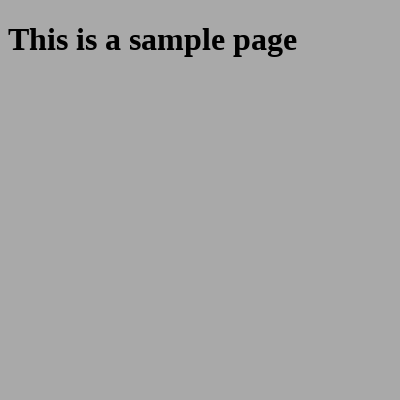

Verified that heading text contains 'This is a sample page'
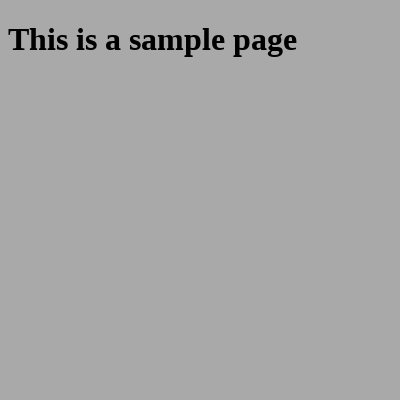

Closed child window
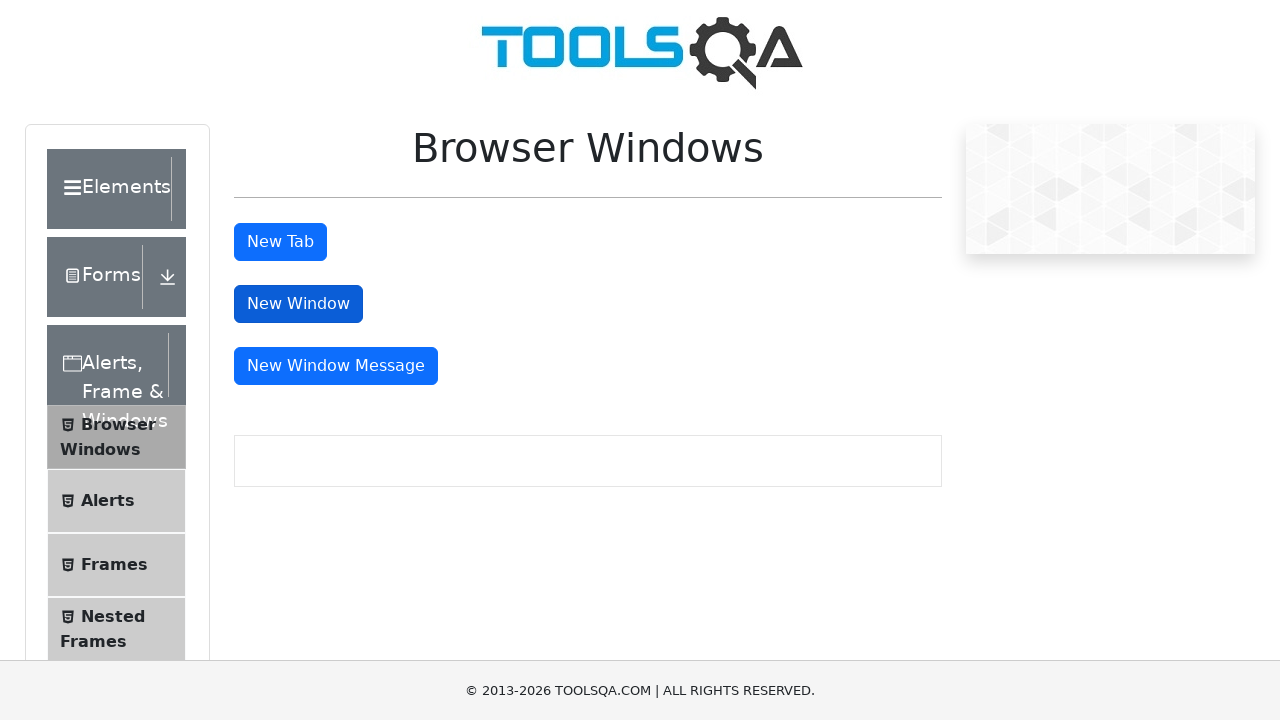

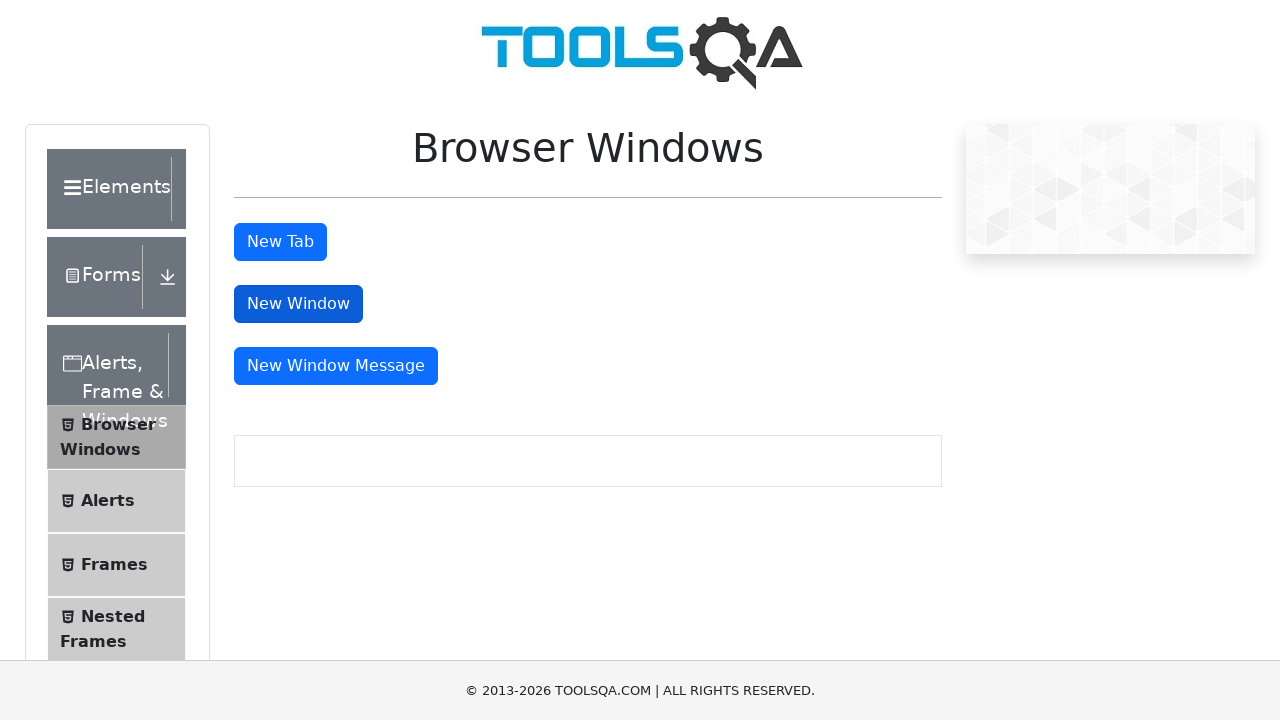